Navigates to Tech With Tim website and verifies the page loads by checking the page title is accessible.

Starting URL: https://www.techwithtim.net/

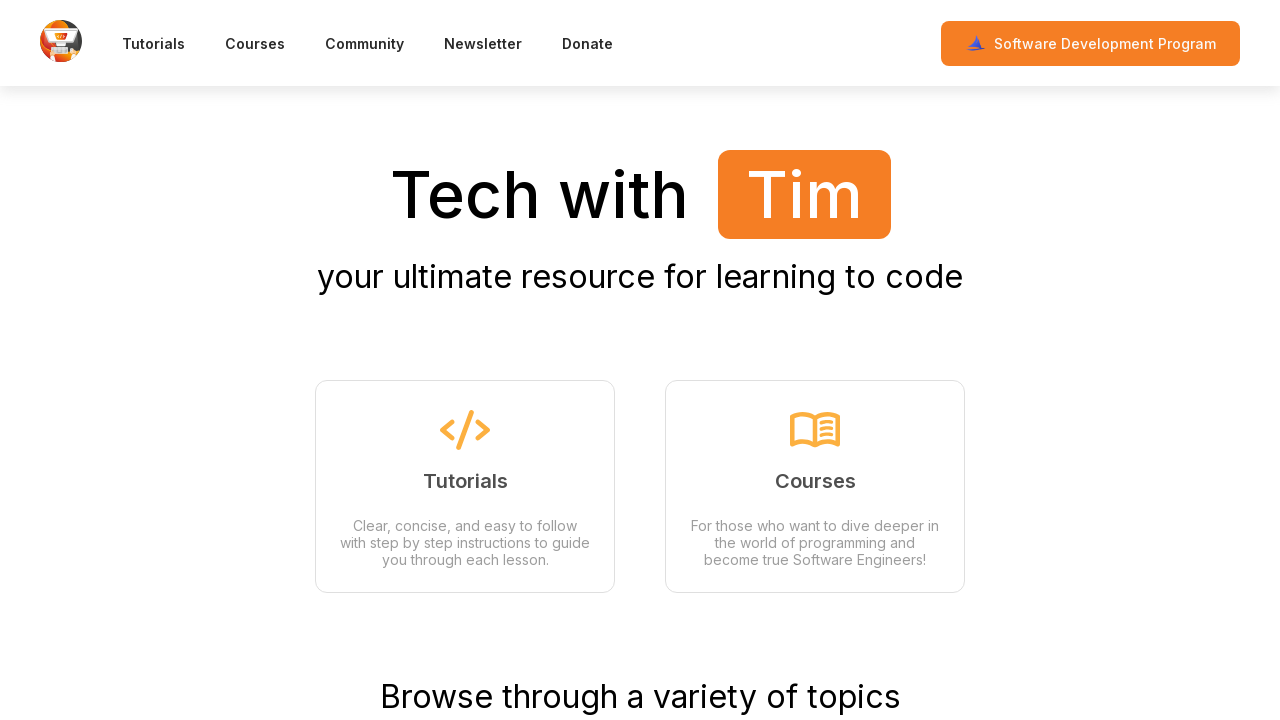

Waited for page DOM content to load
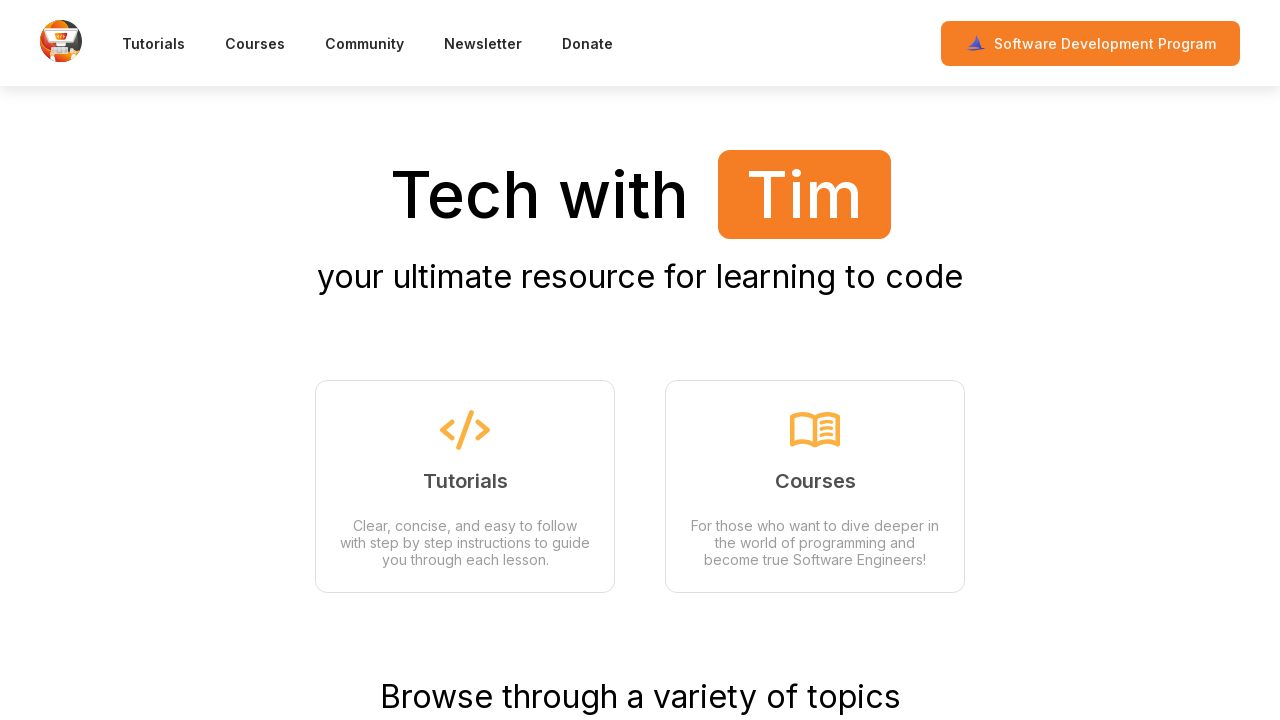

Verified page title is not empty
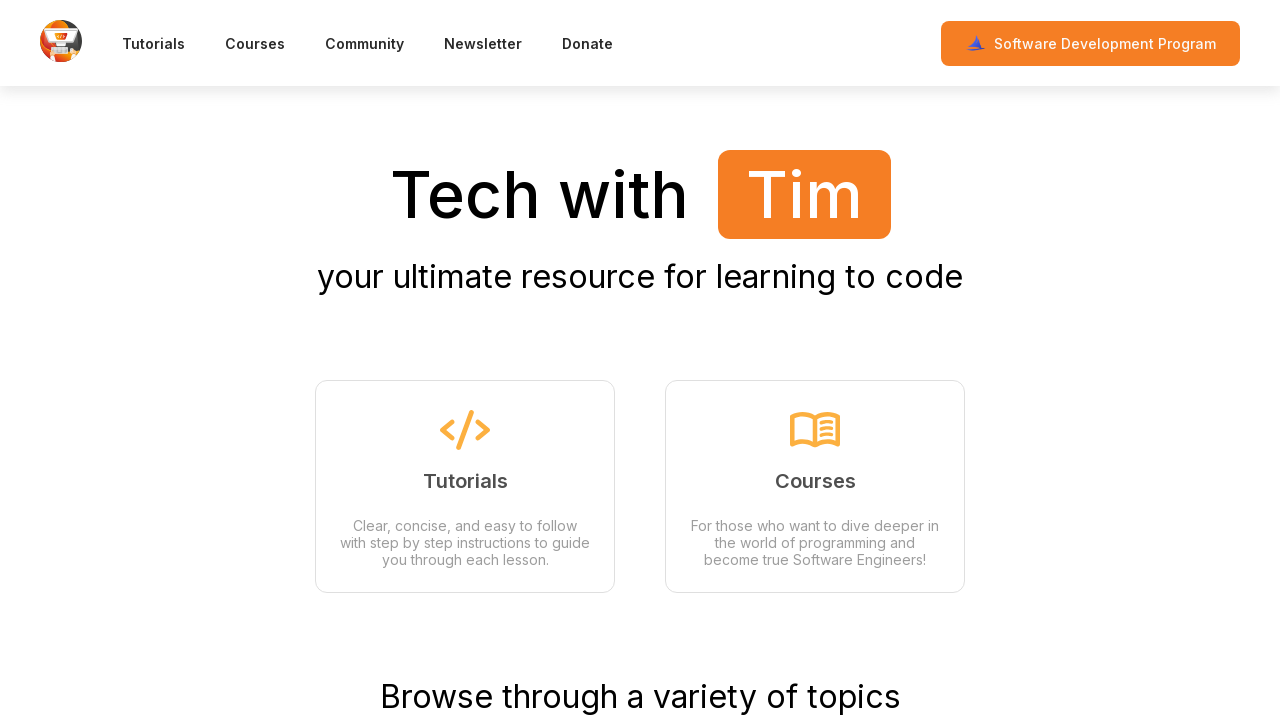

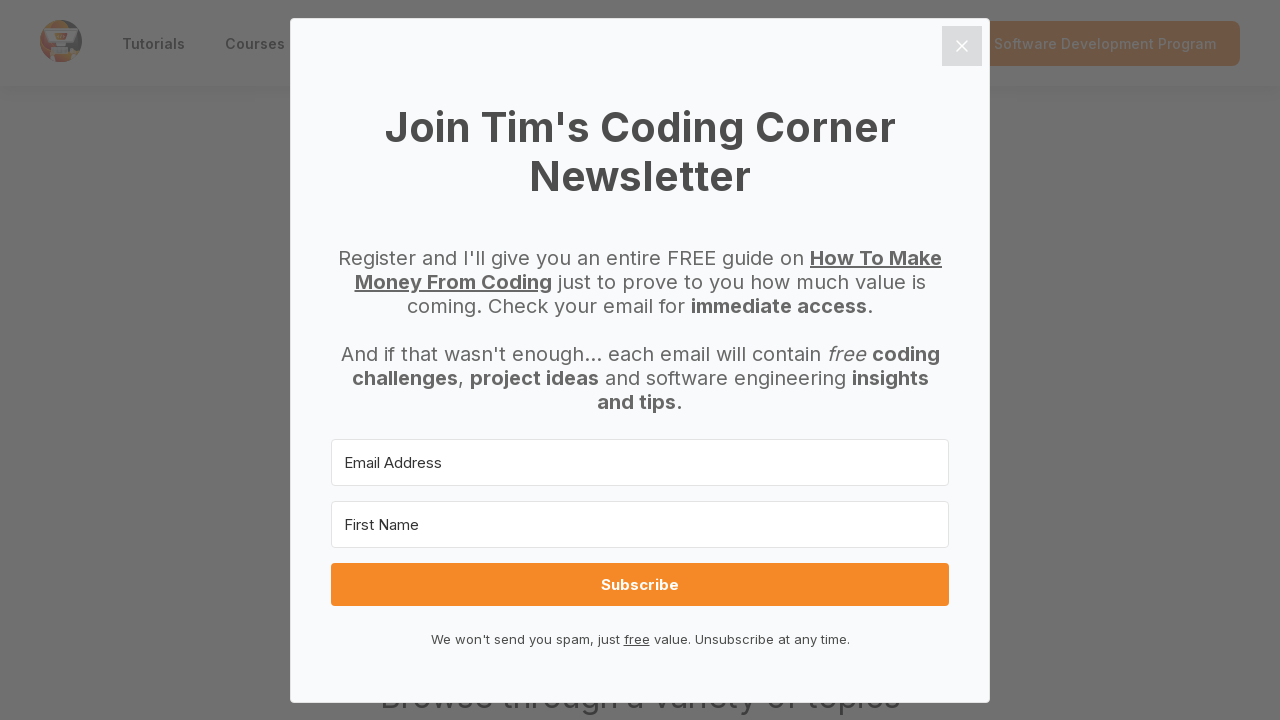